Navigates to a text comparison tool and attempts to copy content from one text area and paste it into another using keyboard shortcuts.

Starting URL: https://extendsclass.com/text-compare.html

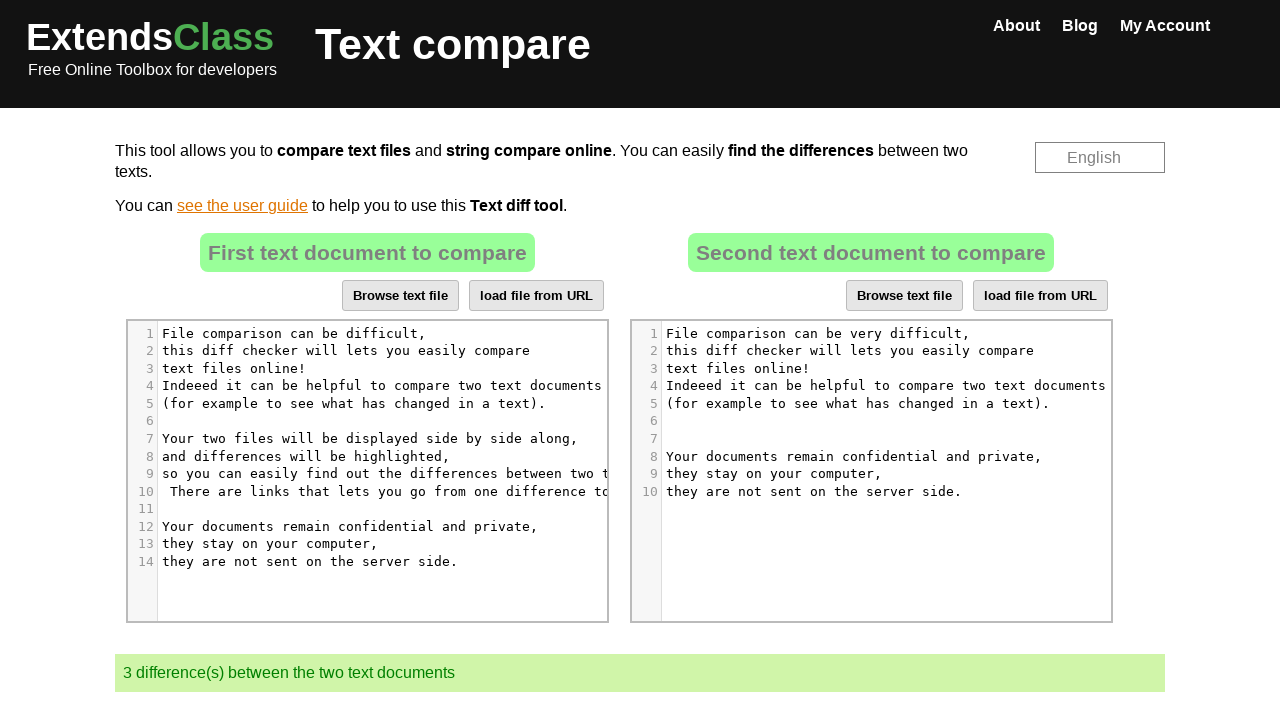

Waited for page to load (domcontentloaded state)
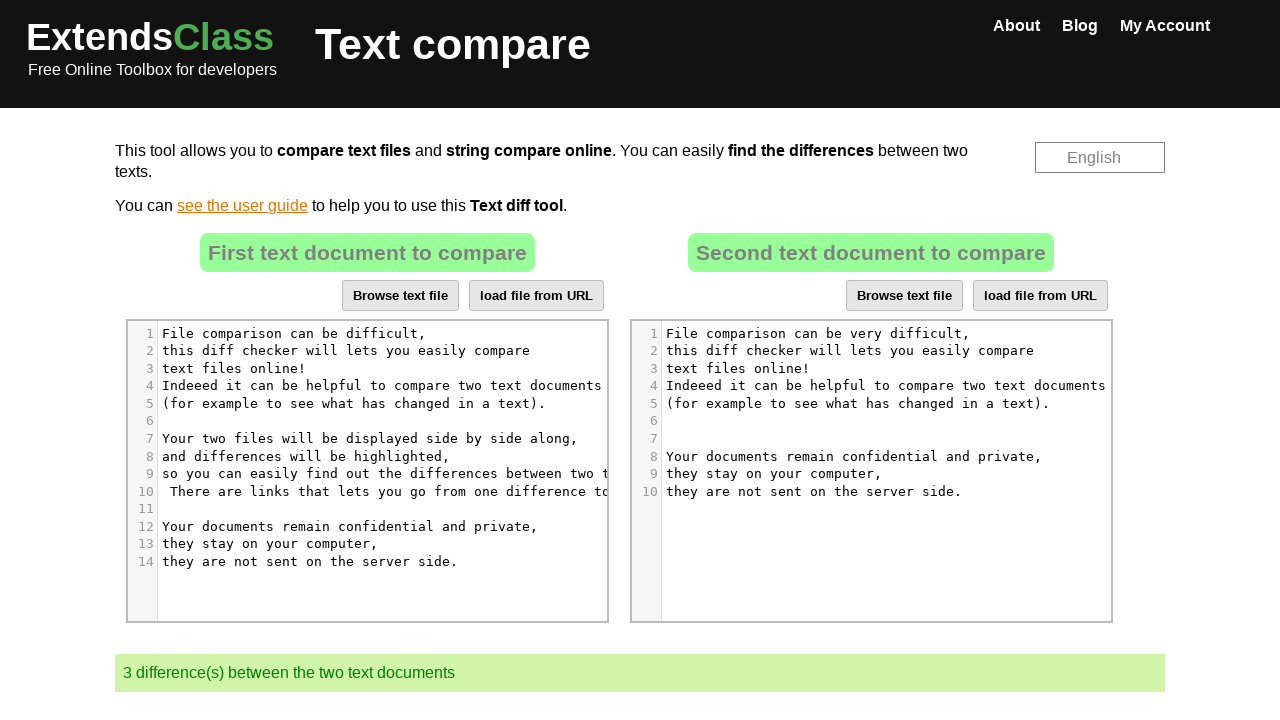

Located source text area (left side editor)
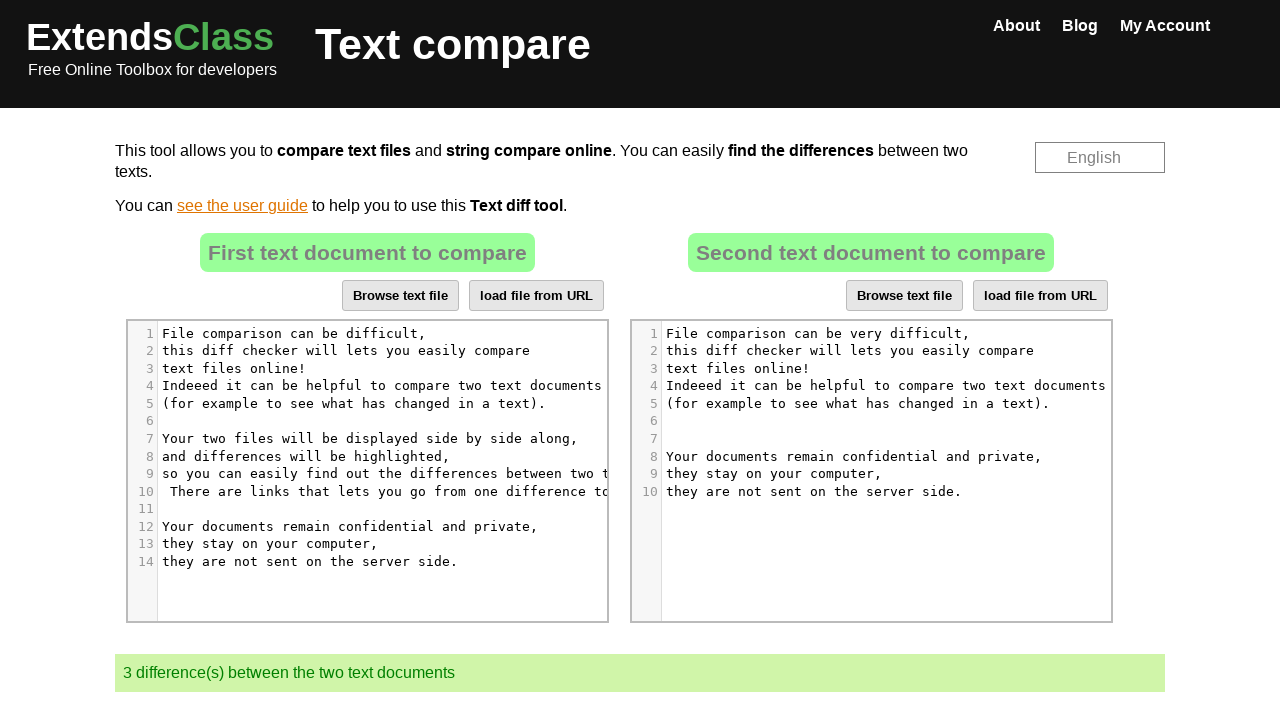

Clicked on source editor to focus it at (367, 471) on #dropZone .CodeMirror
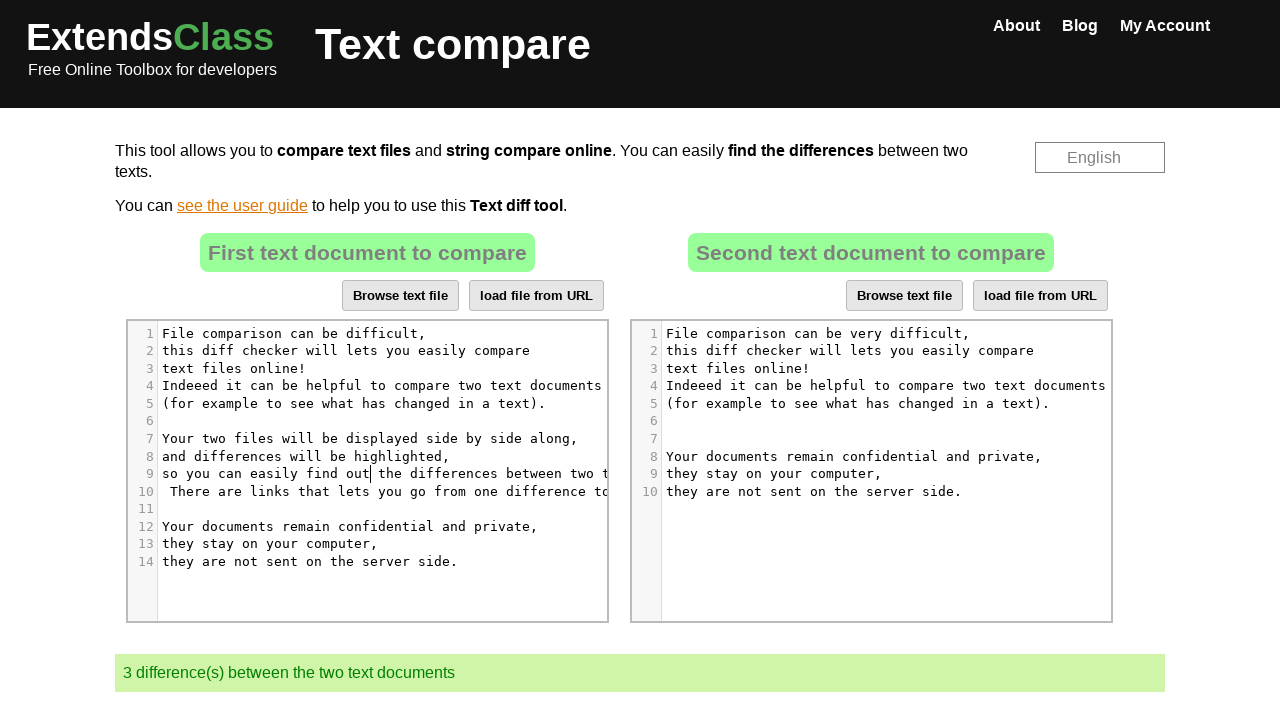

Pressed Ctrl+A to select all content in source editor
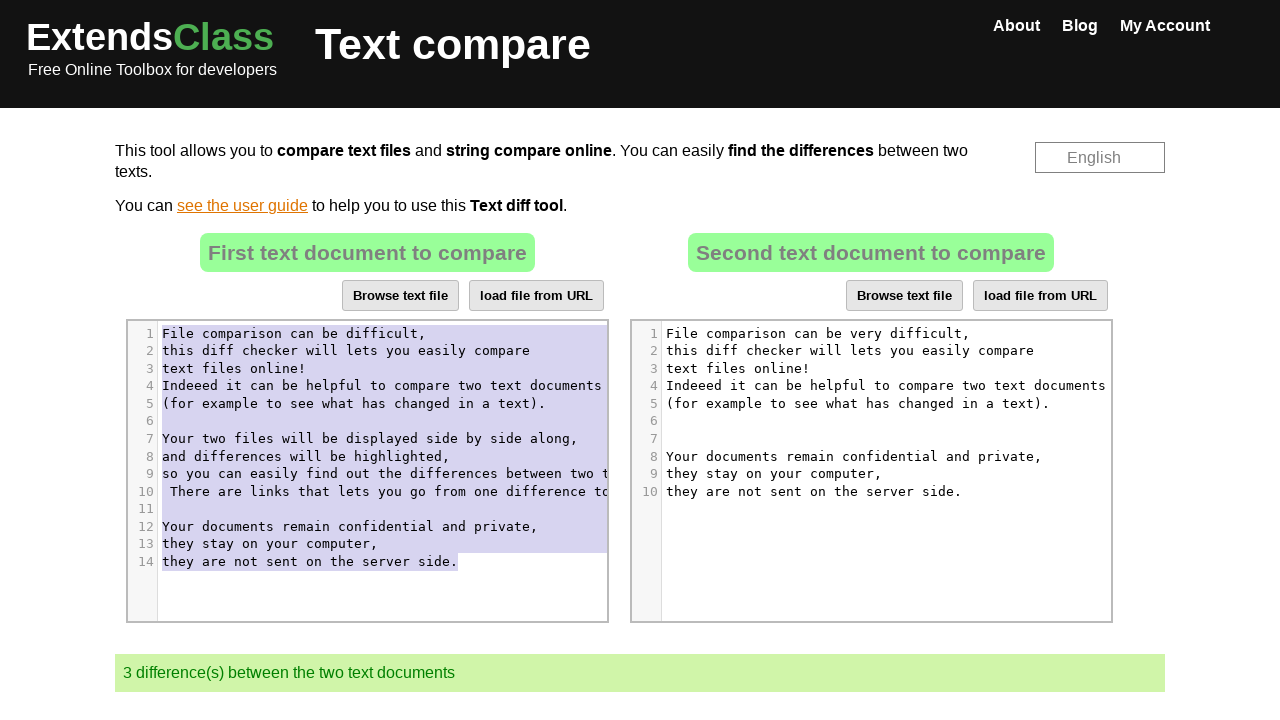

Pressed Ctrl+C to copy selected content from source editor
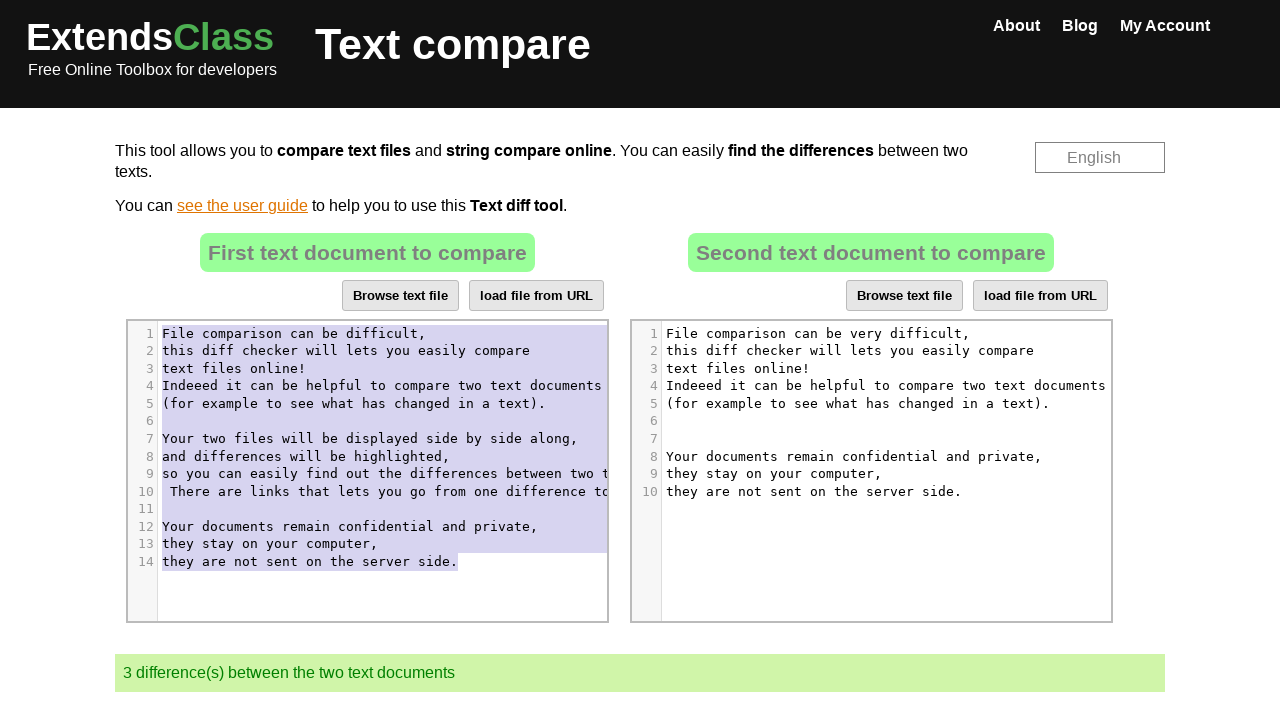

Located destination text area (right side editor)
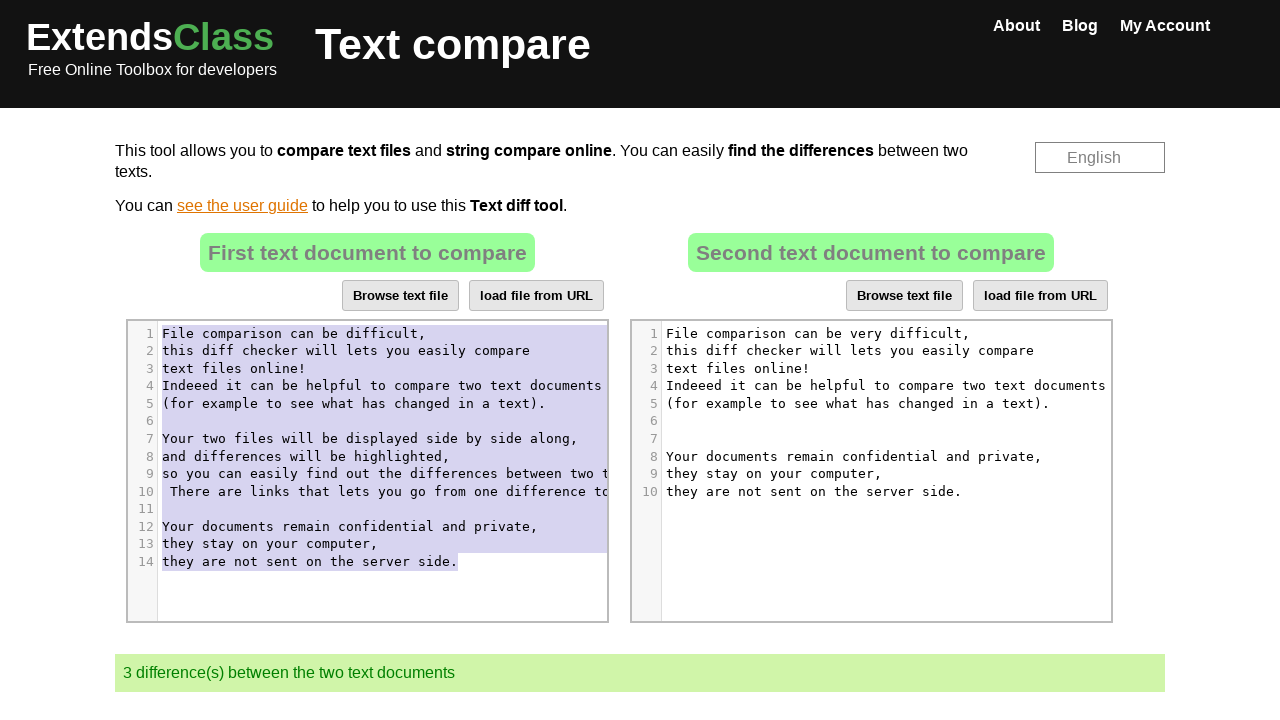

Clicked on destination editor to focus it at (871, 471) on #dropZone2 .CodeMirror
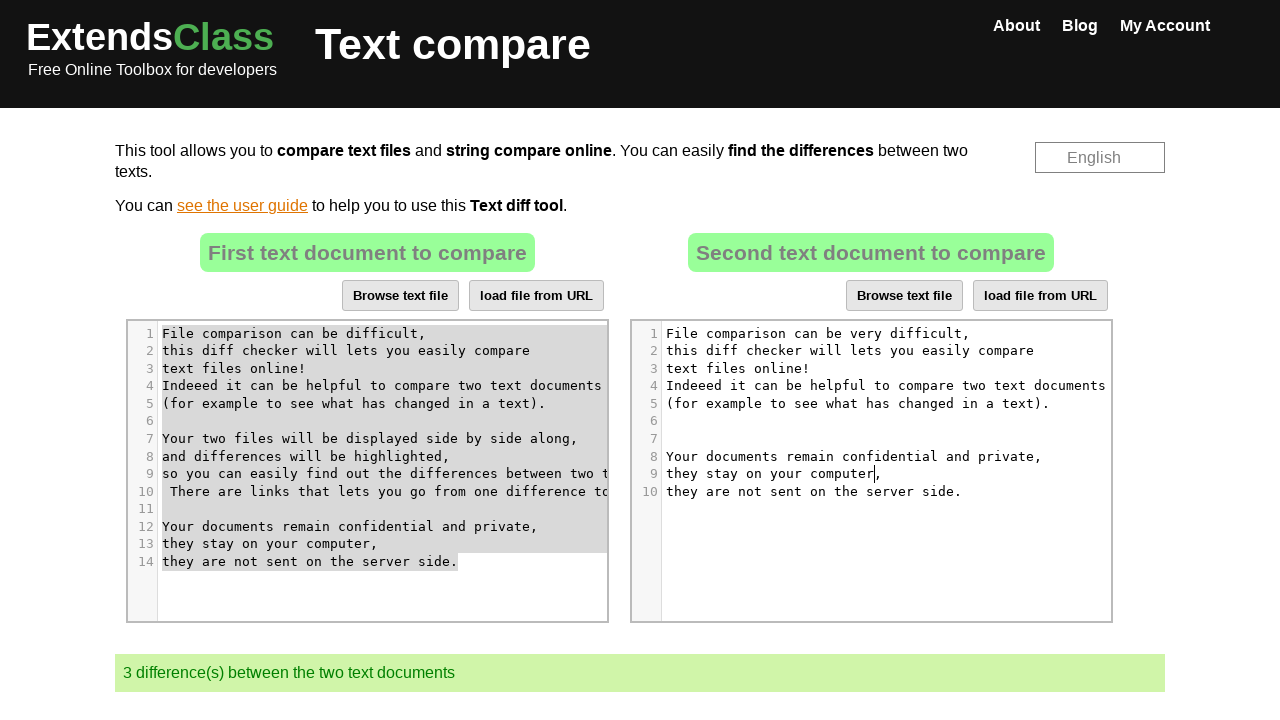

Pressed Ctrl+A to select all content in destination editor
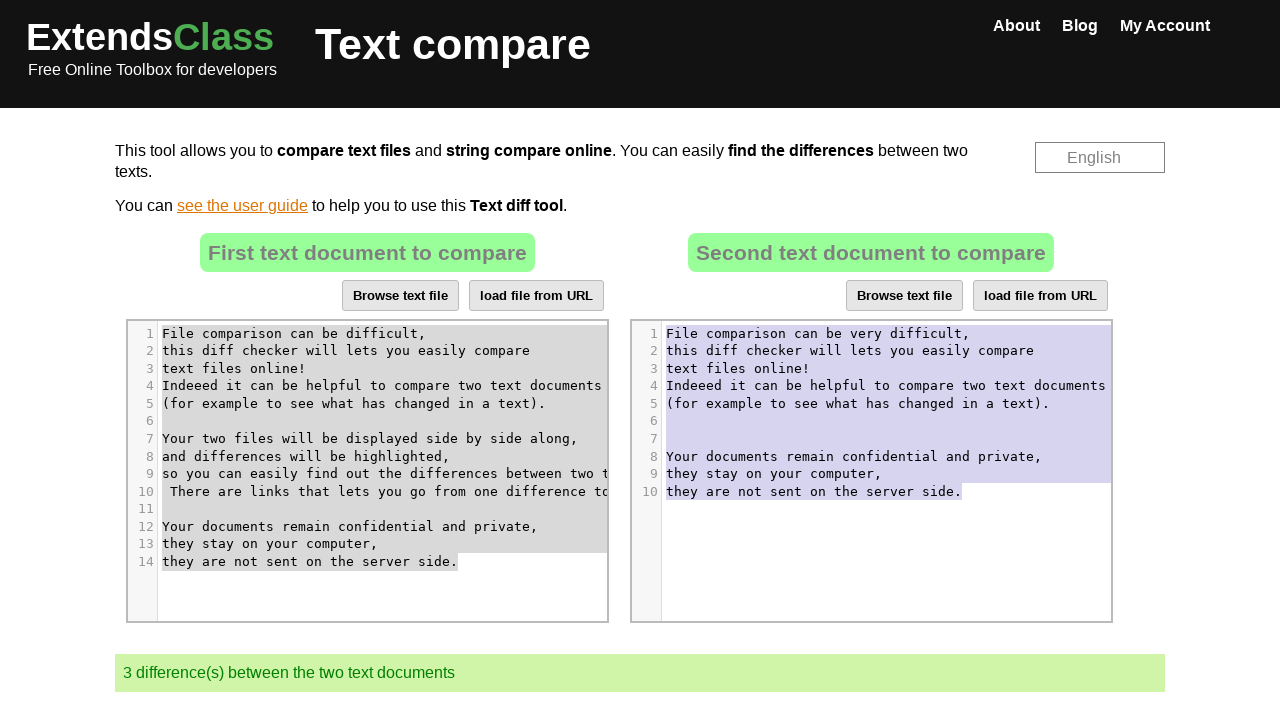

Pressed Ctrl+V to paste copied content into destination editor
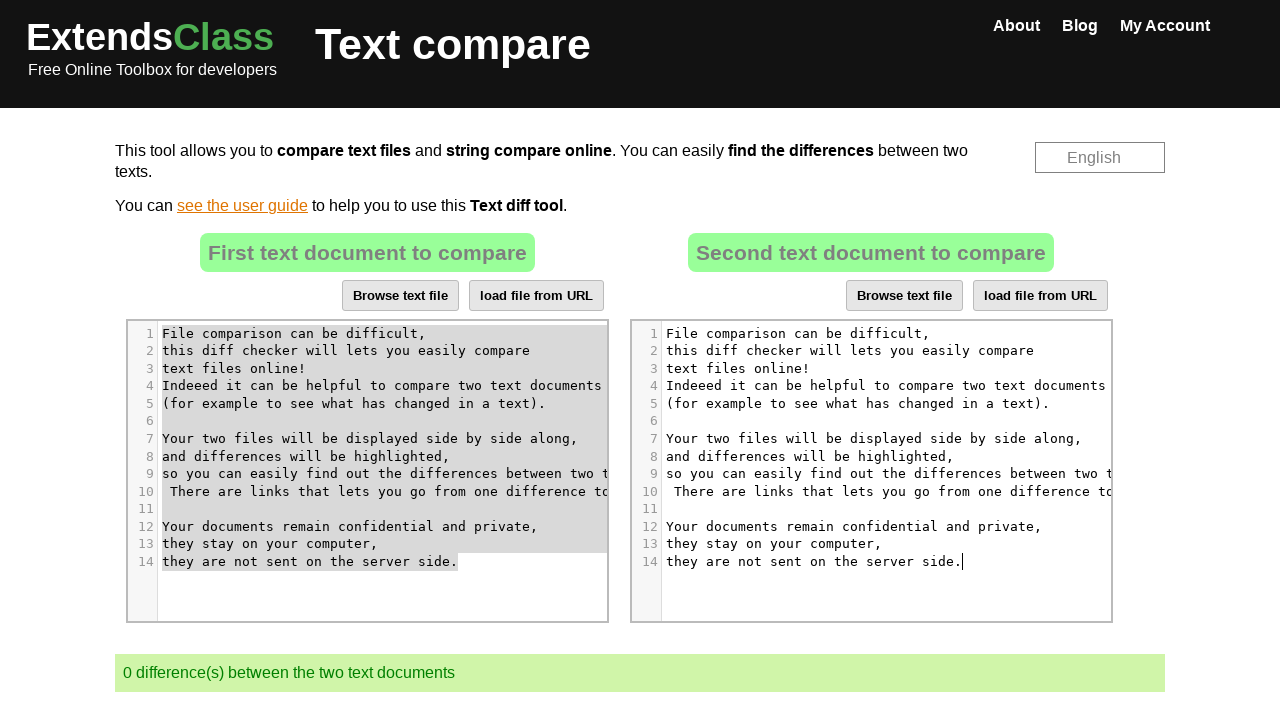

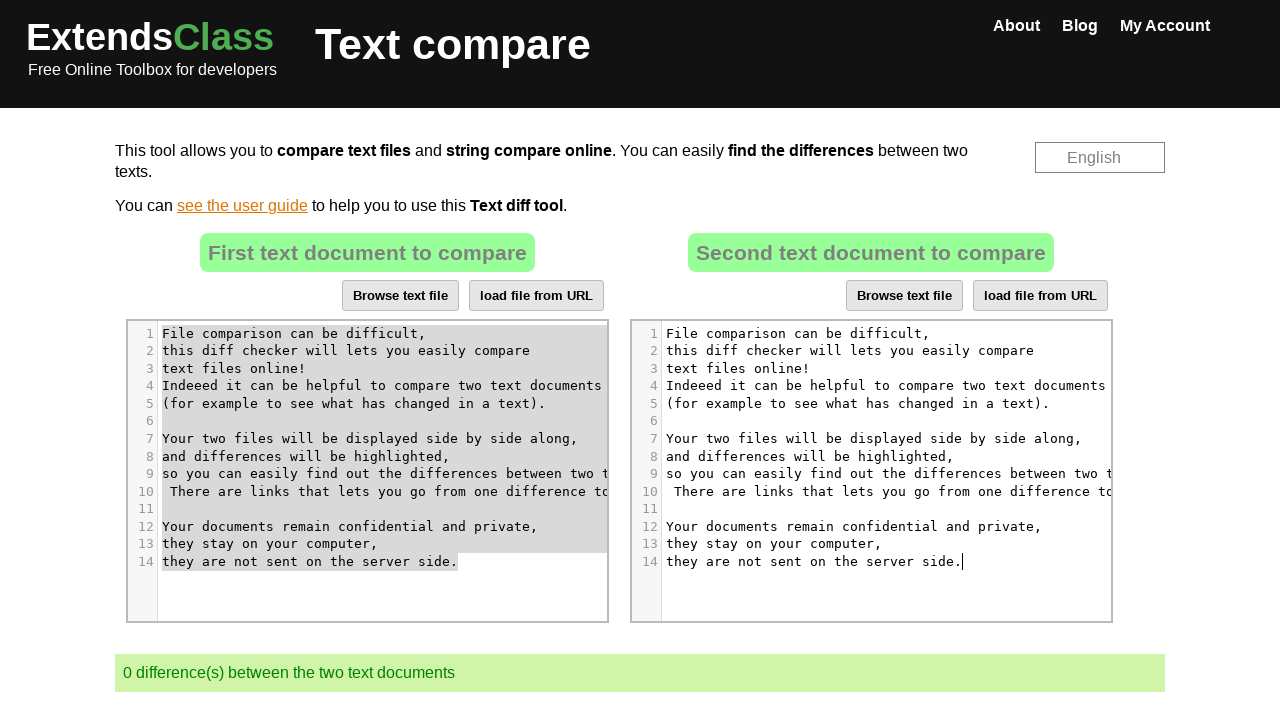